Tests the CD case creation form by filling in artist name, album title, and track names, then selecting jewel case and A4 paper options before submitting the form to generate a printable CD case.

Starting URL: http://www.papercdcase.com/index.php

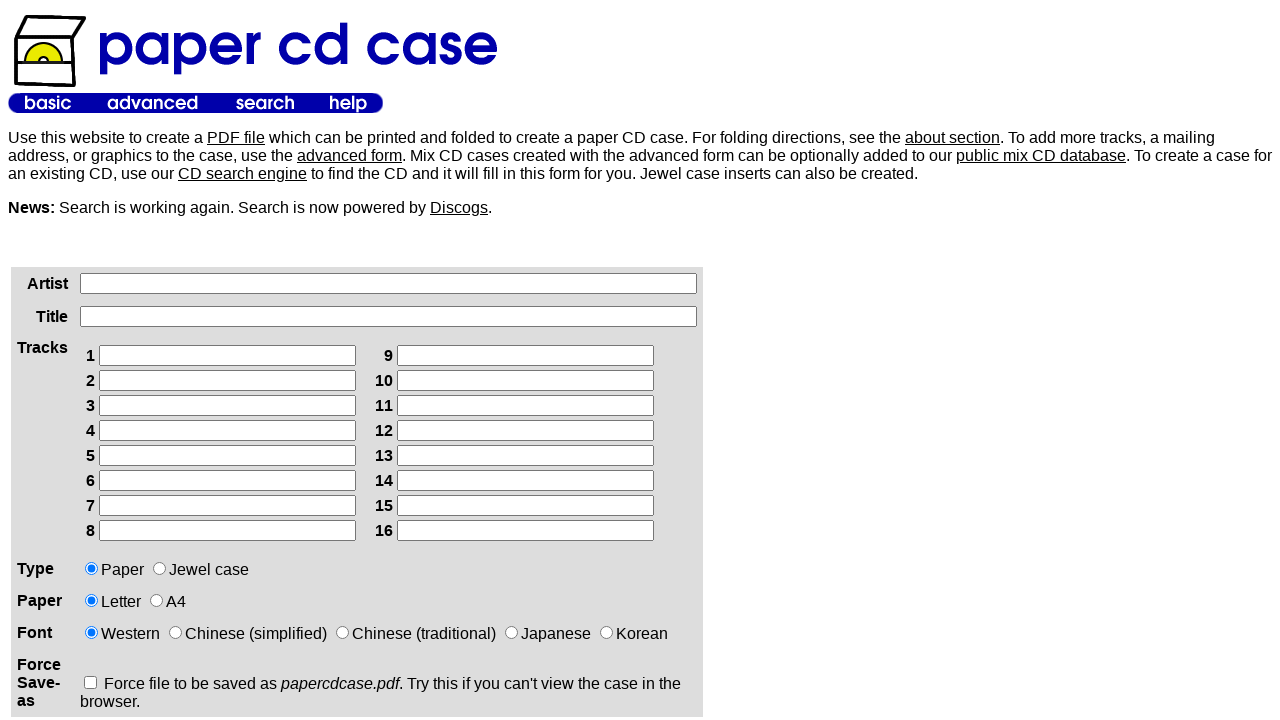

Waited for artist name field to load
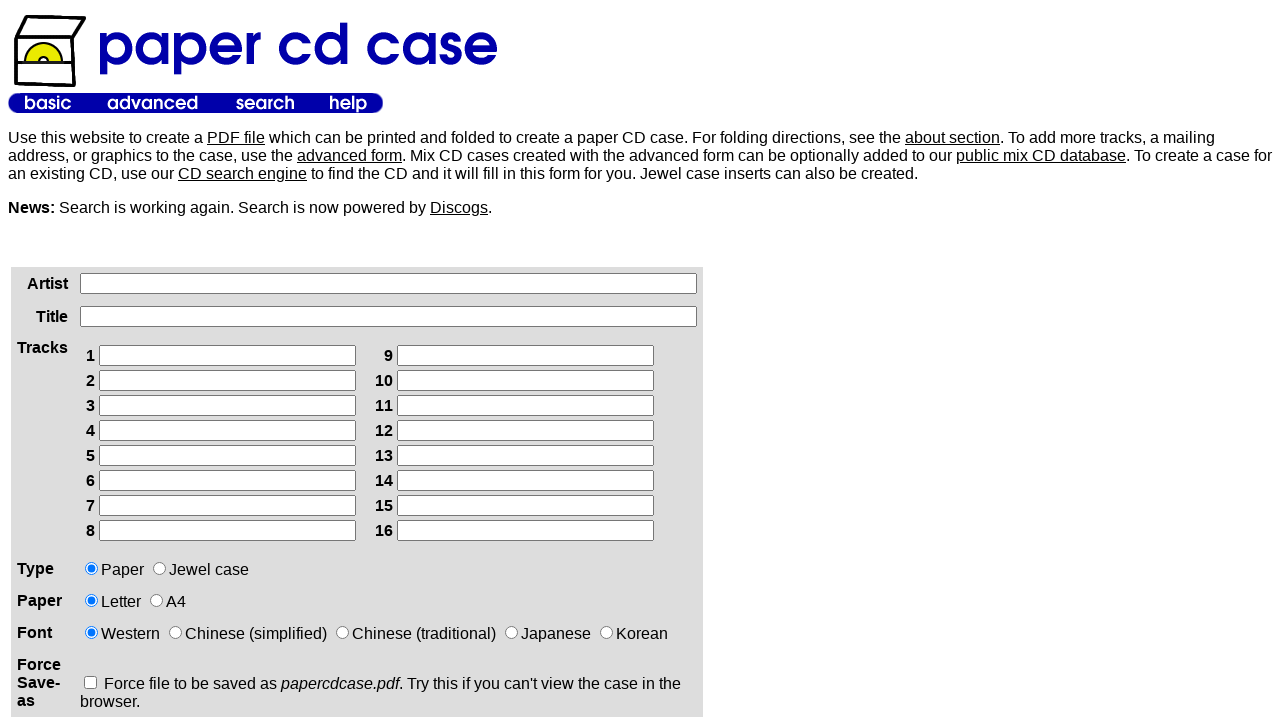

Filled artist name field with 'Billie Eilish' on xpath=/html/body/table[2]/tbody/tr/td[1]/div/form/table/tbody/tr[1]/td[2]/input
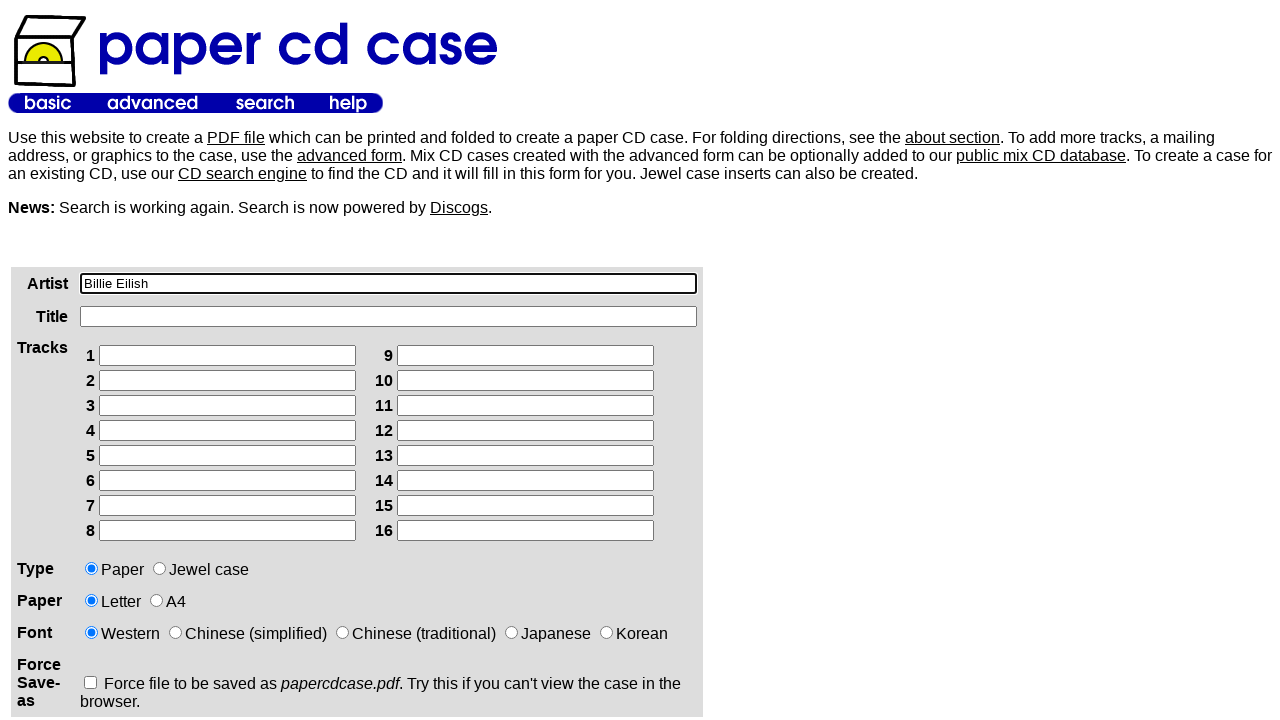

Filled album title field with 'Happier Than Ever' on xpath=/html/body/table[2]/tbody/tr/td[1]/div/form/table/tbody/tr[2]/td[2]/input
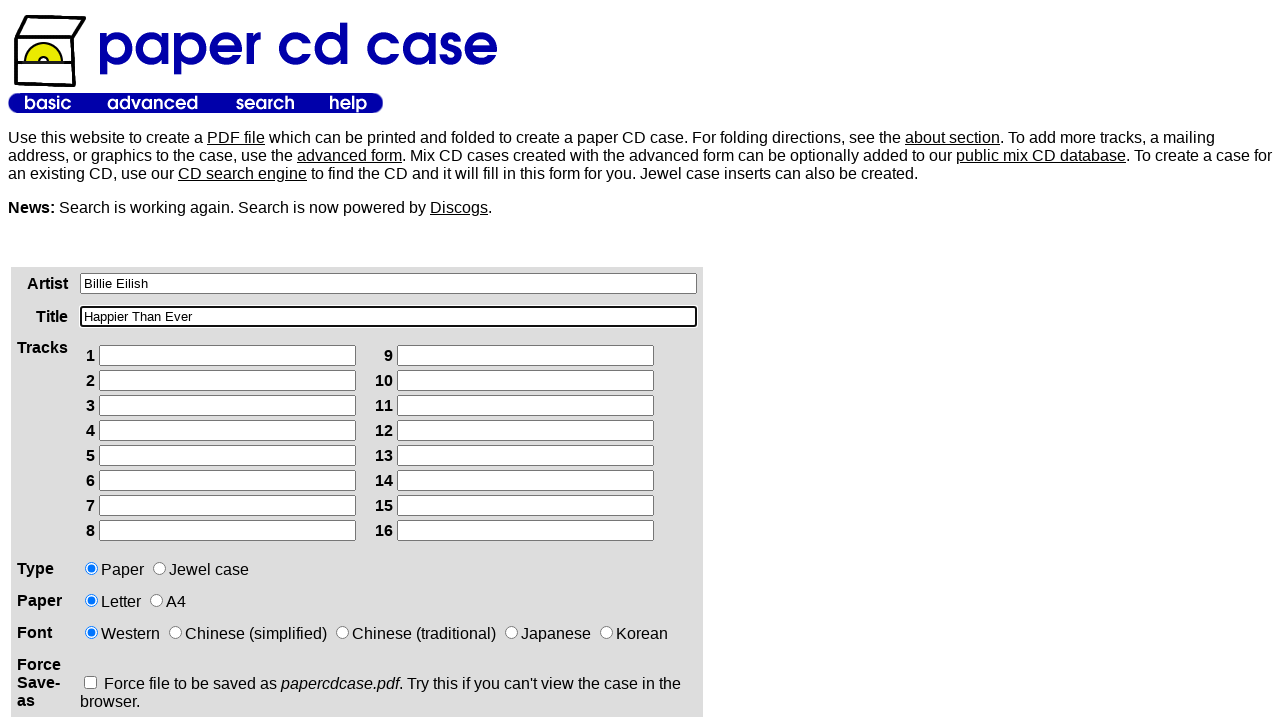

Filled track 1 with 'Getting Older' on xpath=/html/body/table[2]/tbody/tr/td[1]/div/form/table/tbody/tr[3]/td[2]/table/
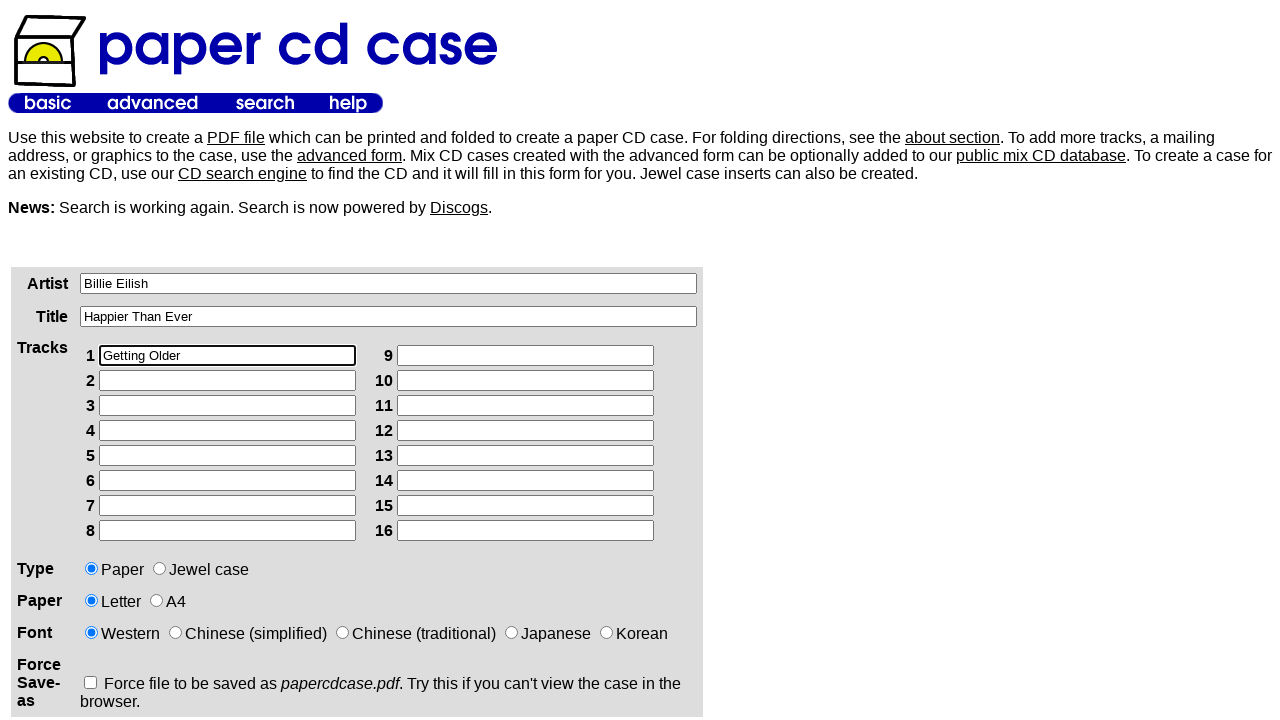

Filled track 2 with 'I Didn't Change My Number' on xpath=/html/body/table[2]/tbody/tr/td[1]/div/form/table/tbody/tr[3]/td[2]/table/
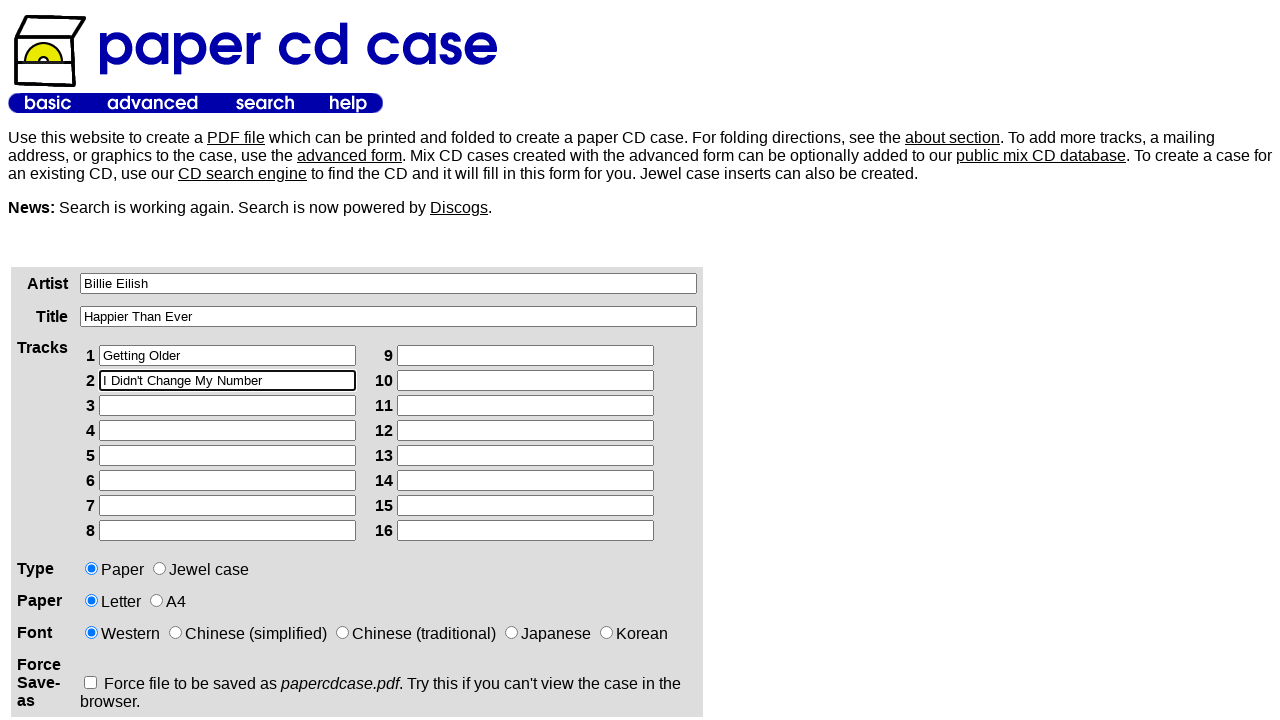

Filled track 3 with 'Billie Bossa Nova' on xpath=/html/body/table[2]/tbody/tr/td[1]/div/form/table/tbody/tr[3]/td[2]/table/
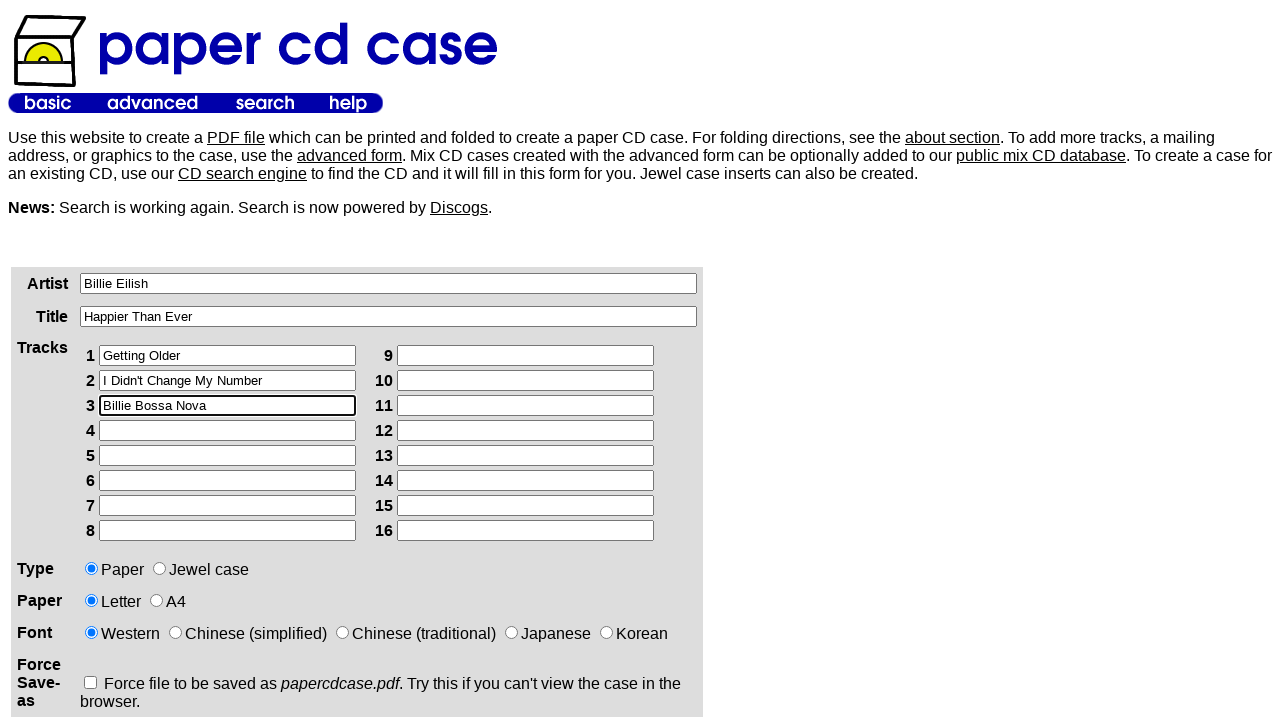

Filled track 4 with 'My Future' on xpath=/html/body/table[2]/tbody/tr/td[1]/div/form/table/tbody/tr[3]/td[2]/table/
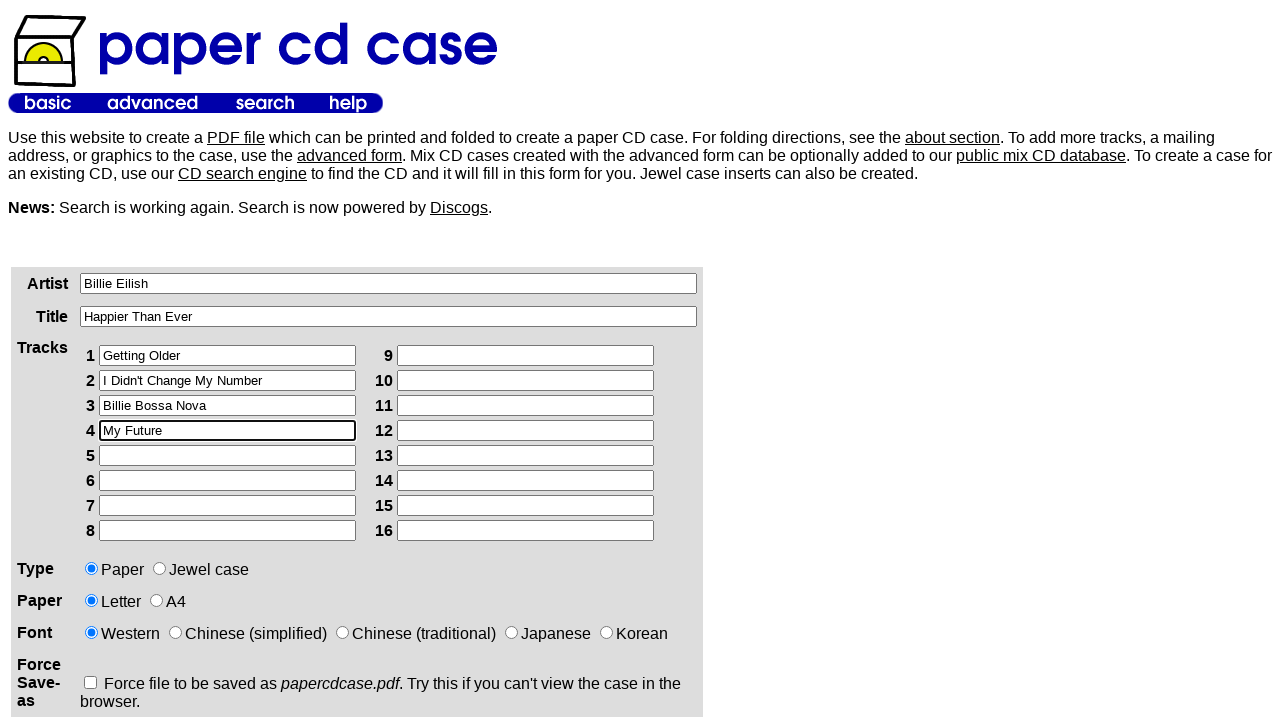

Filled track 5 with 'Oxytocin' on xpath=/html/body/table[2]/tbody/tr/td[1]/div/form/table/tbody/tr[3]/td[2]/table/
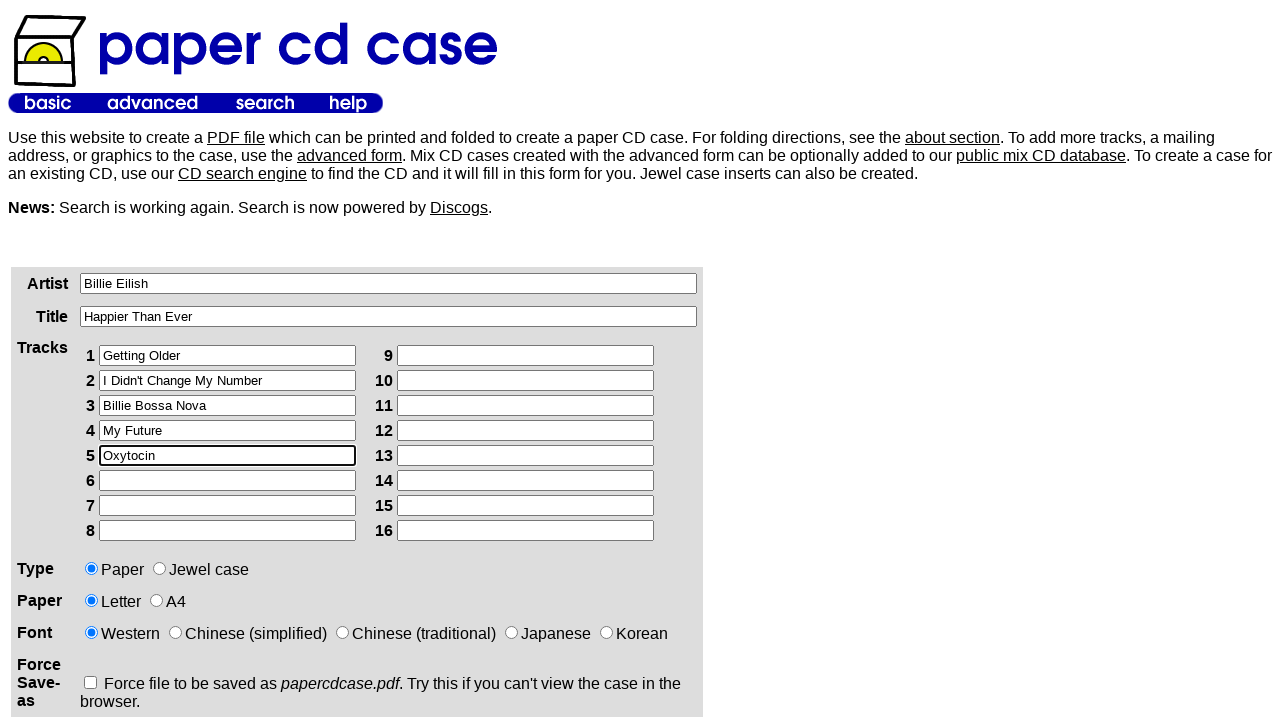

Filled track 6 with 'Goldwing' on xpath=/html/body/table[2]/tbody/tr/td[1]/div/form/table/tbody/tr[3]/td[2]/table/
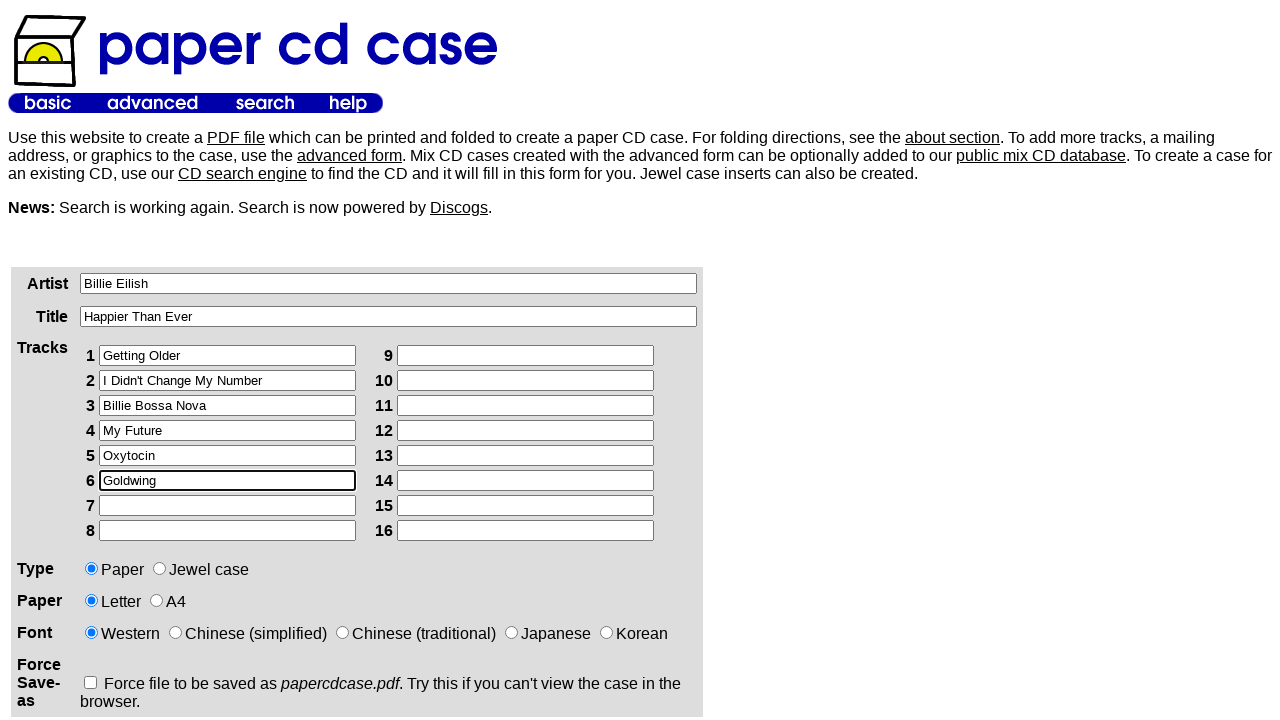

Filled track 7 with 'Lost Cause' on xpath=/html/body/table[2]/tbody/tr/td[1]/div/form/table/tbody/tr[3]/td[2]/table/
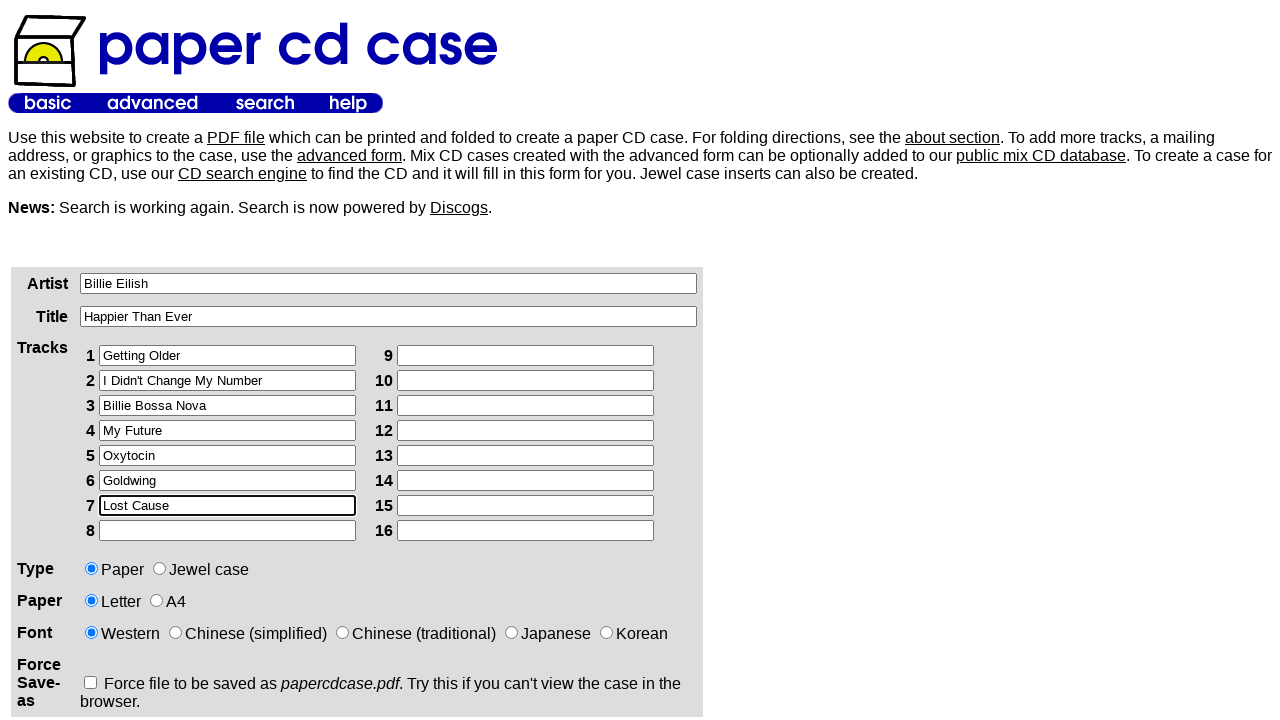

Filled track 8 with 'Halley's Comet' on xpath=/html/body/table[2]/tbody/tr/td[1]/div/form/table/tbody/tr[3]/td[2]/table/
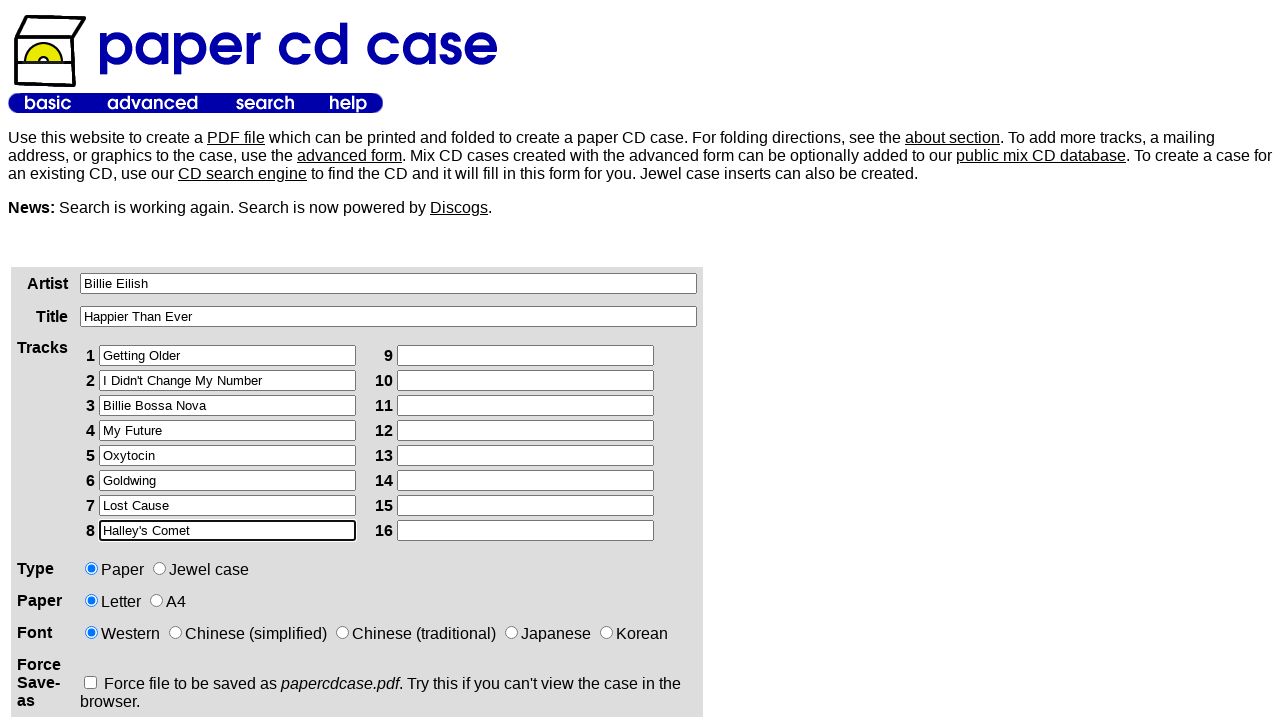

Filled track 9 with 'Not My Responsibility' on xpath=/html/body/table[2]/tbody/tr/td[1]/div/form/table/tbody/tr[3]/td[2]/table/
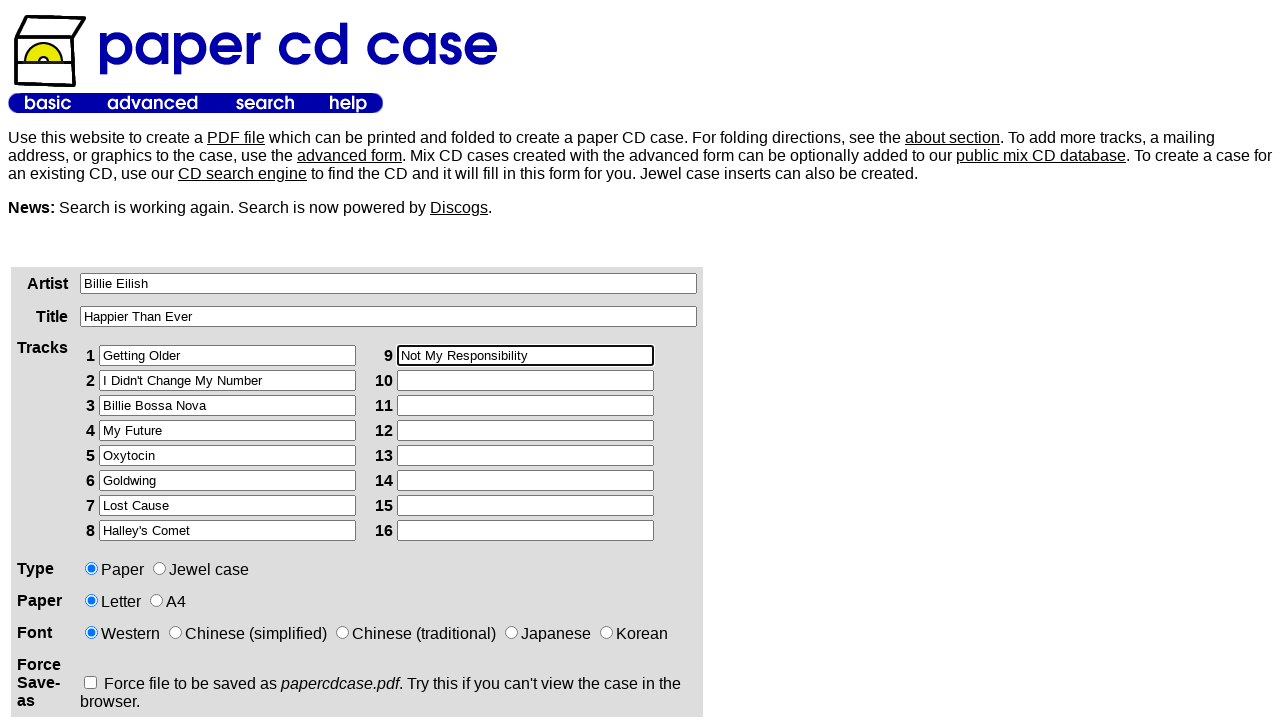

Filled track 10 with 'OverHeated' on xpath=/html/body/table[2]/tbody/tr/td[1]/div/form/table/tbody/tr[3]/td[2]/table/
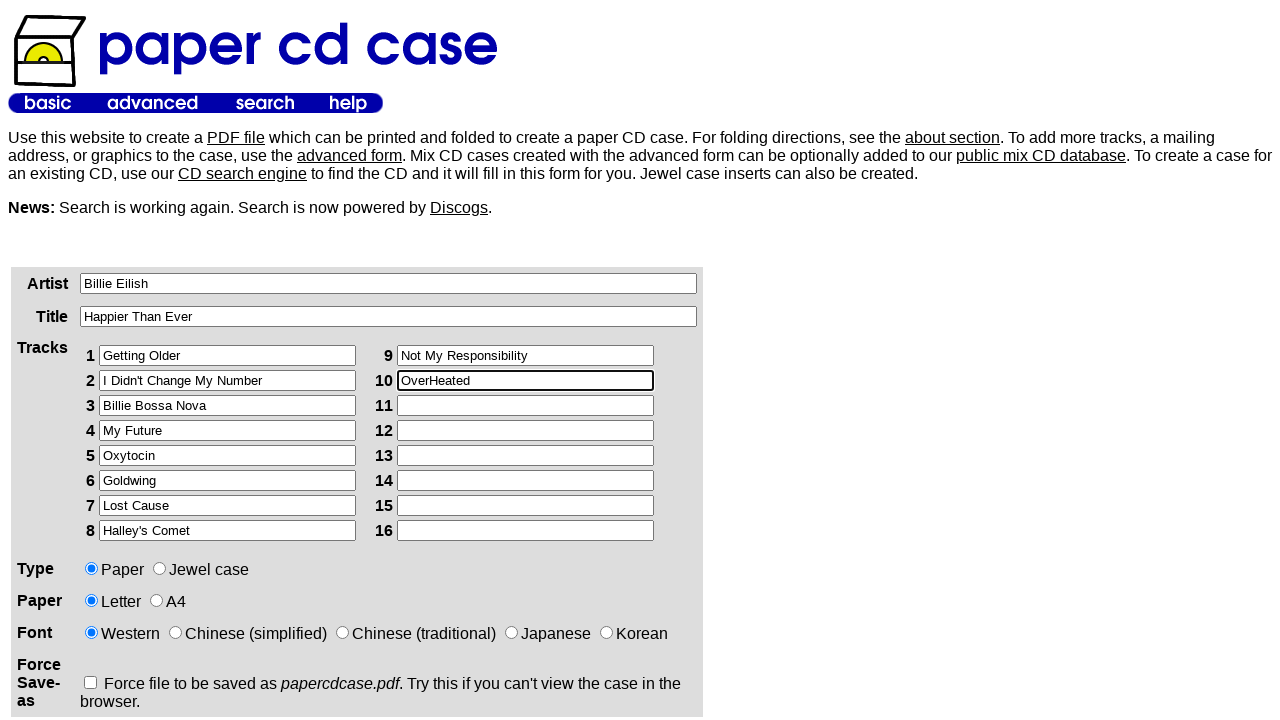

Filled track 11 with 'Everybody Dies' on xpath=/html/body/table[2]/tbody/tr/td[1]/div/form/table/tbody/tr[3]/td[2]/table/
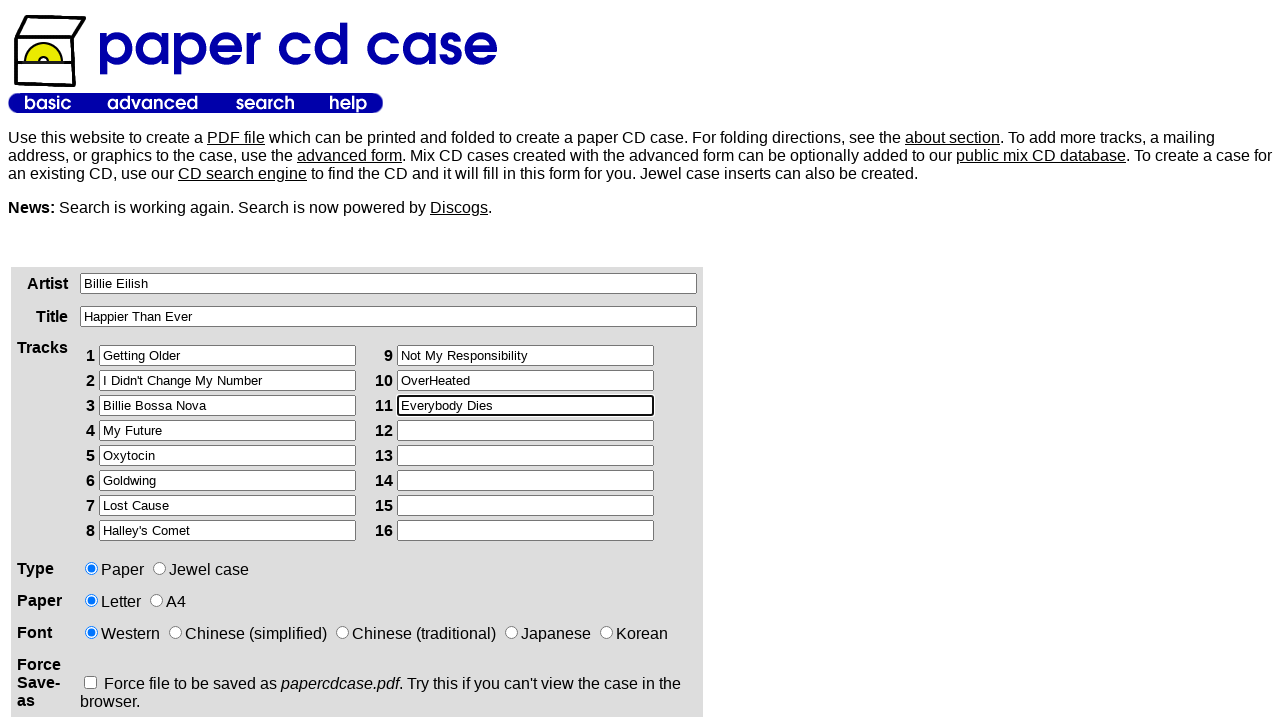

Filled track 12 with 'Your Power' on xpath=/html/body/table[2]/tbody/tr/td[1]/div/form/table/tbody/tr[3]/td[2]/table/
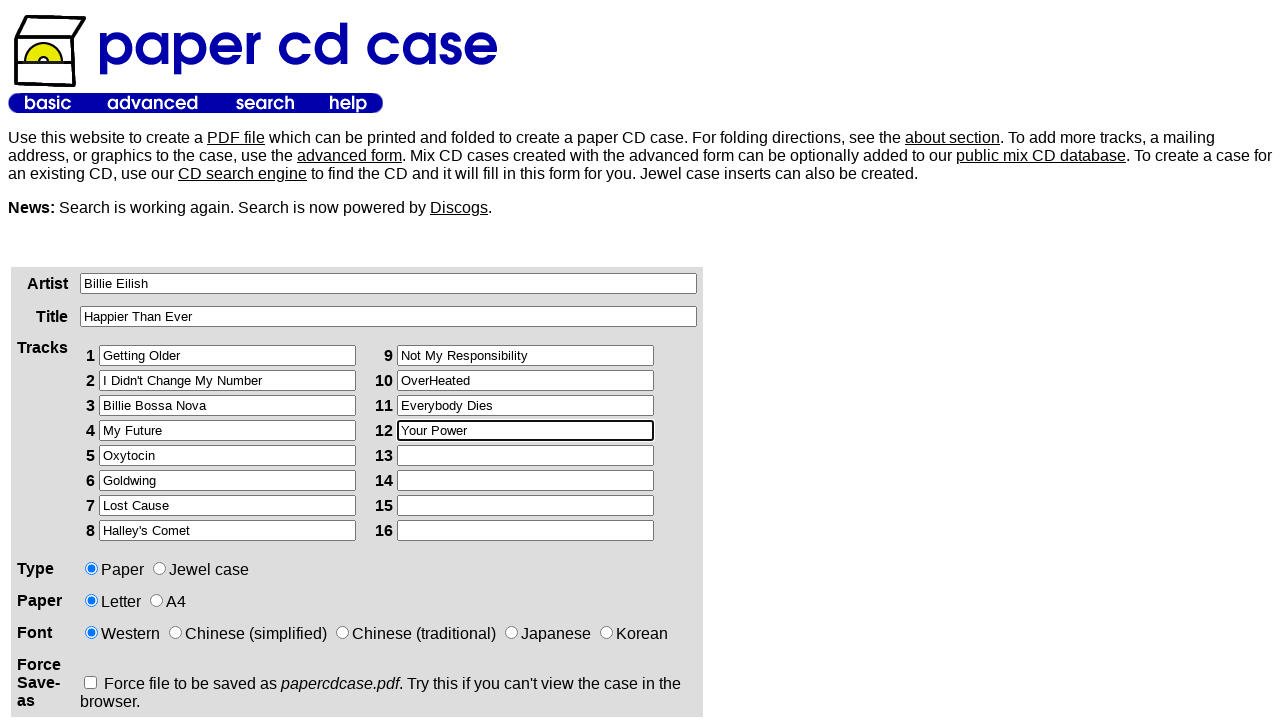

Filled track 13 with 'NDA' on xpath=/html/body/table[2]/tbody/tr/td[1]/div/form/table/tbody/tr[3]/td[2]/table/
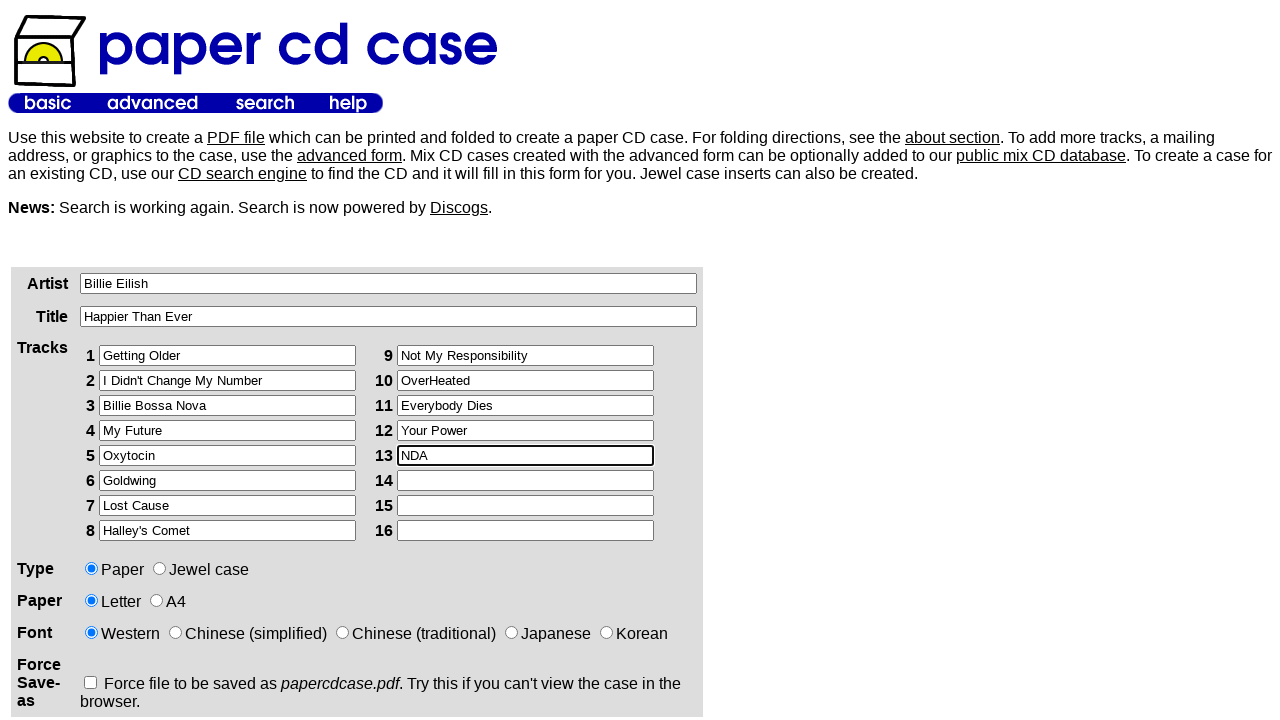

Filled track 14 with 'Therefore I Am' on xpath=/html/body/table[2]/tbody/tr/td[1]/div/form/table/tbody/tr[3]/td[2]/table/
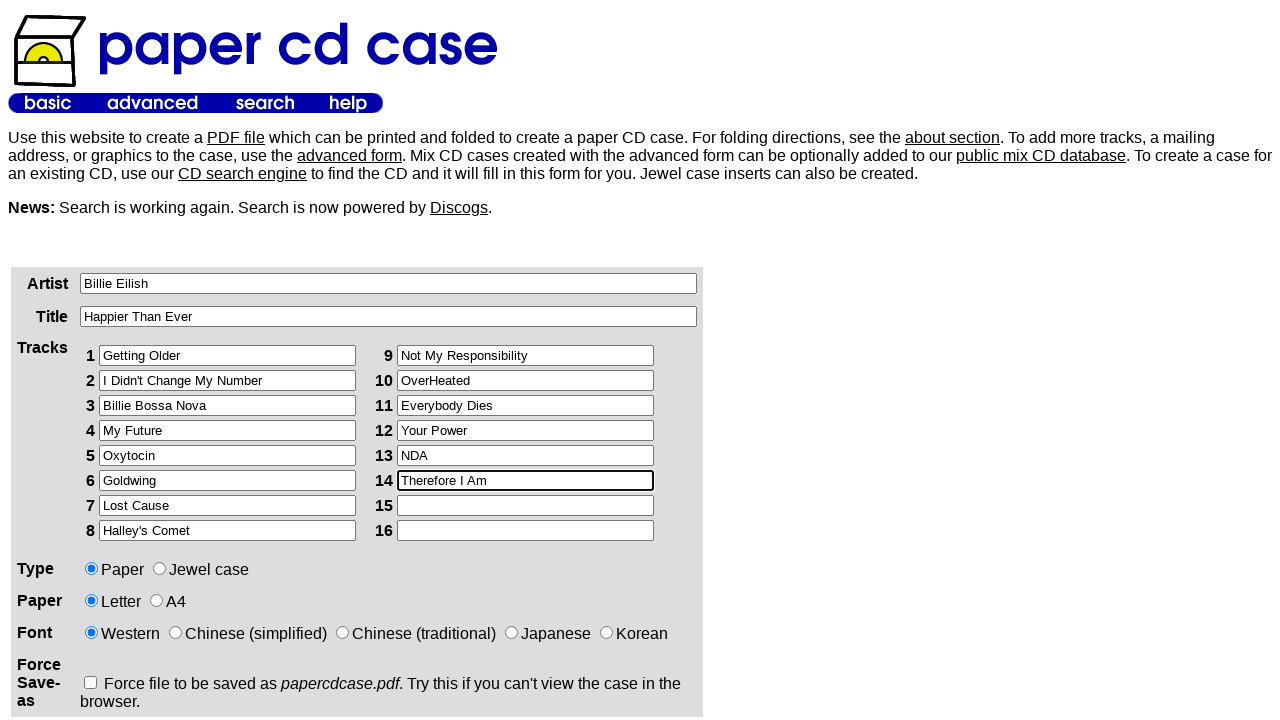

Filled track 15 with 'Happier Than Ever' on xpath=/html/body/table[2]/tbody/tr/td[1]/div/form/table/tbody/tr[3]/td[2]/table/
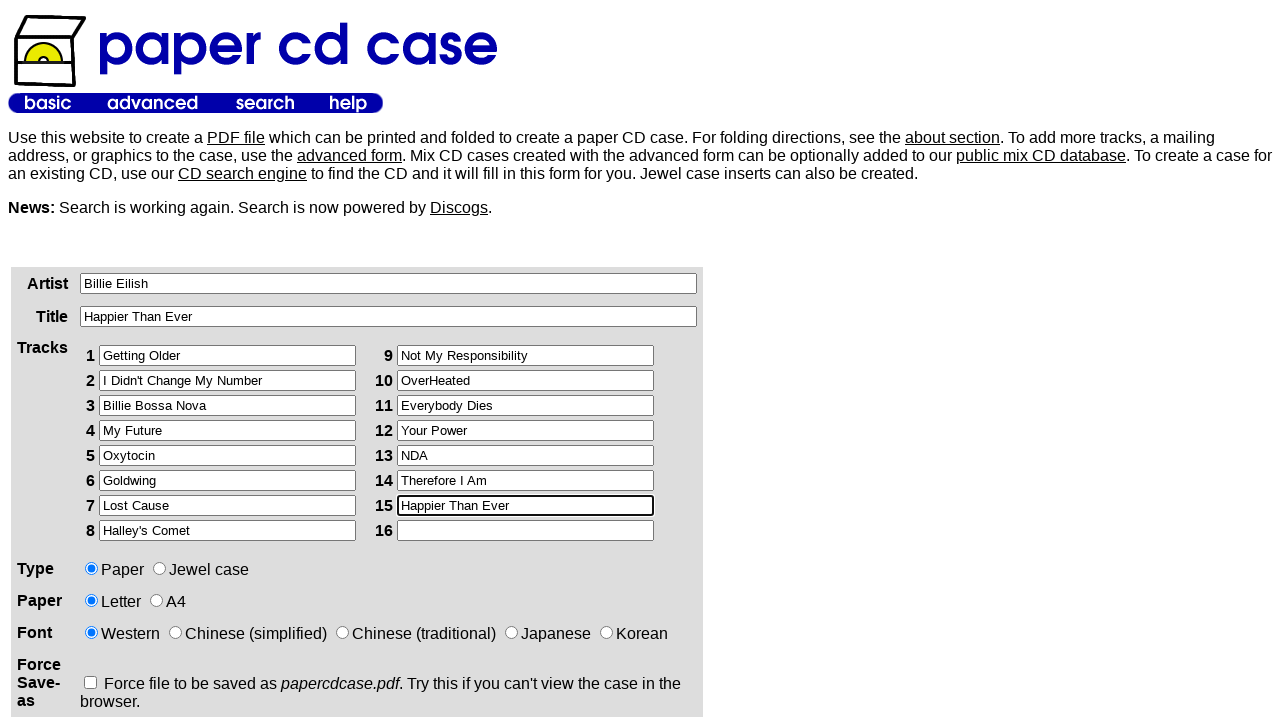

Filled track 16 with 'Male Fantasy' on xpath=/html/body/table[2]/tbody/tr/td[1]/div/form/table/tbody/tr[3]/td[2]/table/
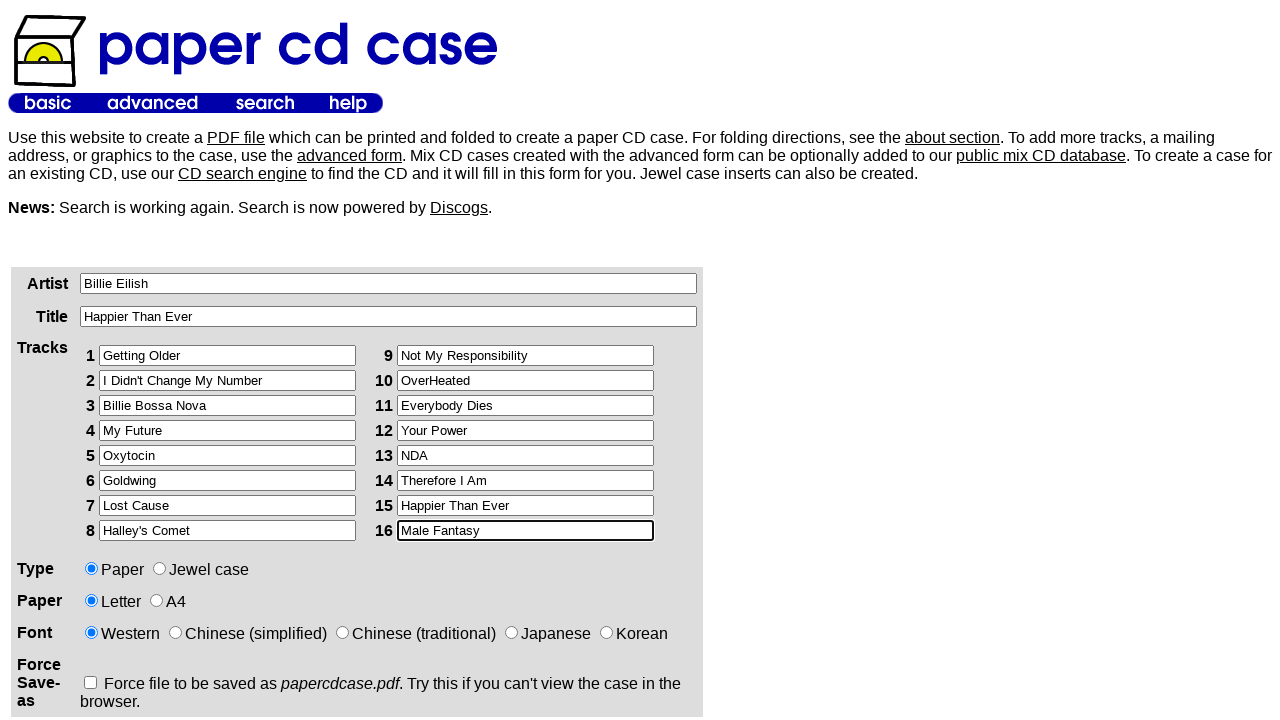

Selected Jewel Case option at (160, 568) on xpath=/html/body/table[2]/tbody/tr/td[1]/div/form/table/tbody/tr[4]/td[2]/input[
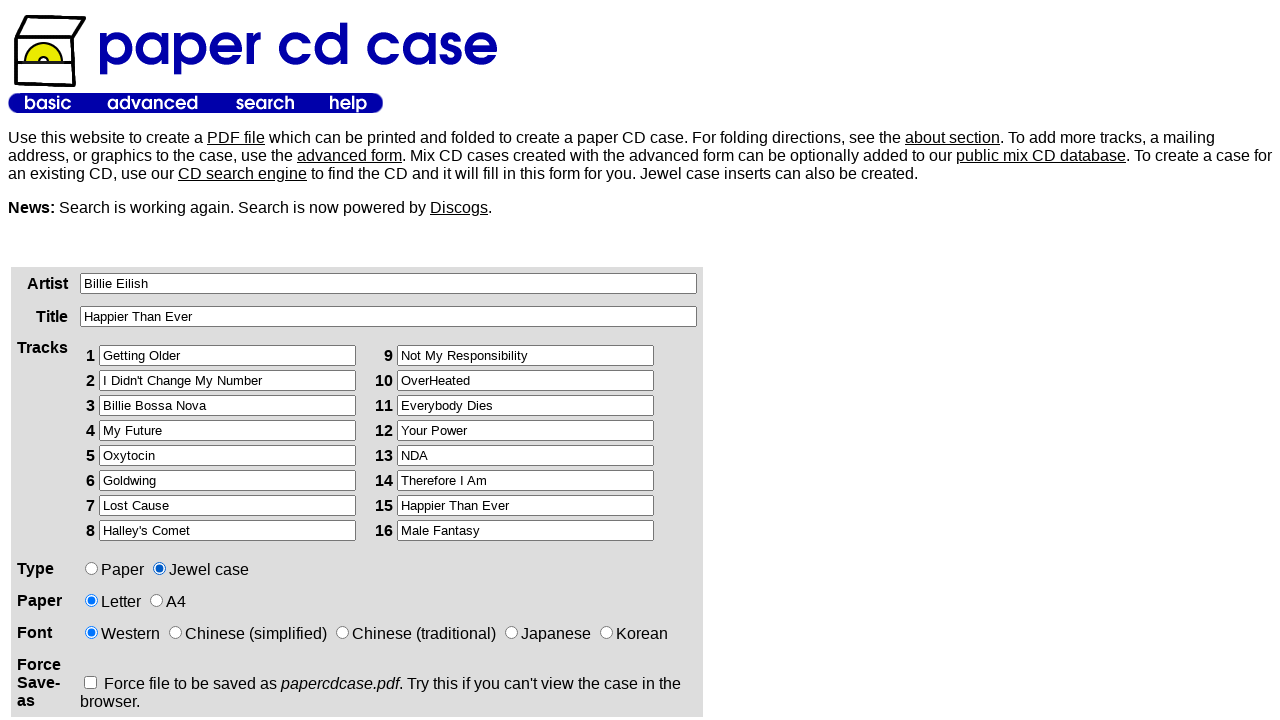

Selected A4 paper size option at (156, 600) on xpath=/html/body/table[2]/tbody/tr/td[1]/div/form/table/tbody/tr[5]/td[2]/input[
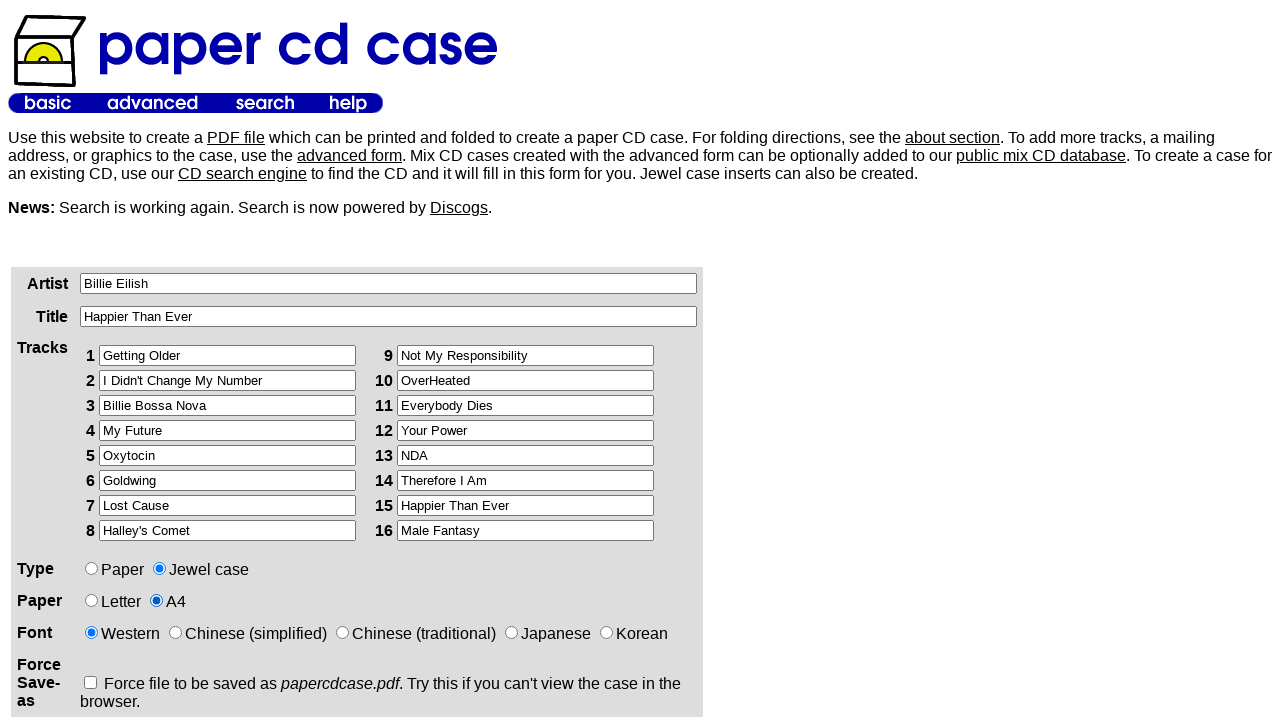

Submitted the CD case creation form at (125, 360) on xpath=/html/body/table[2]/tbody/tr/td[1]/div/form/p/input
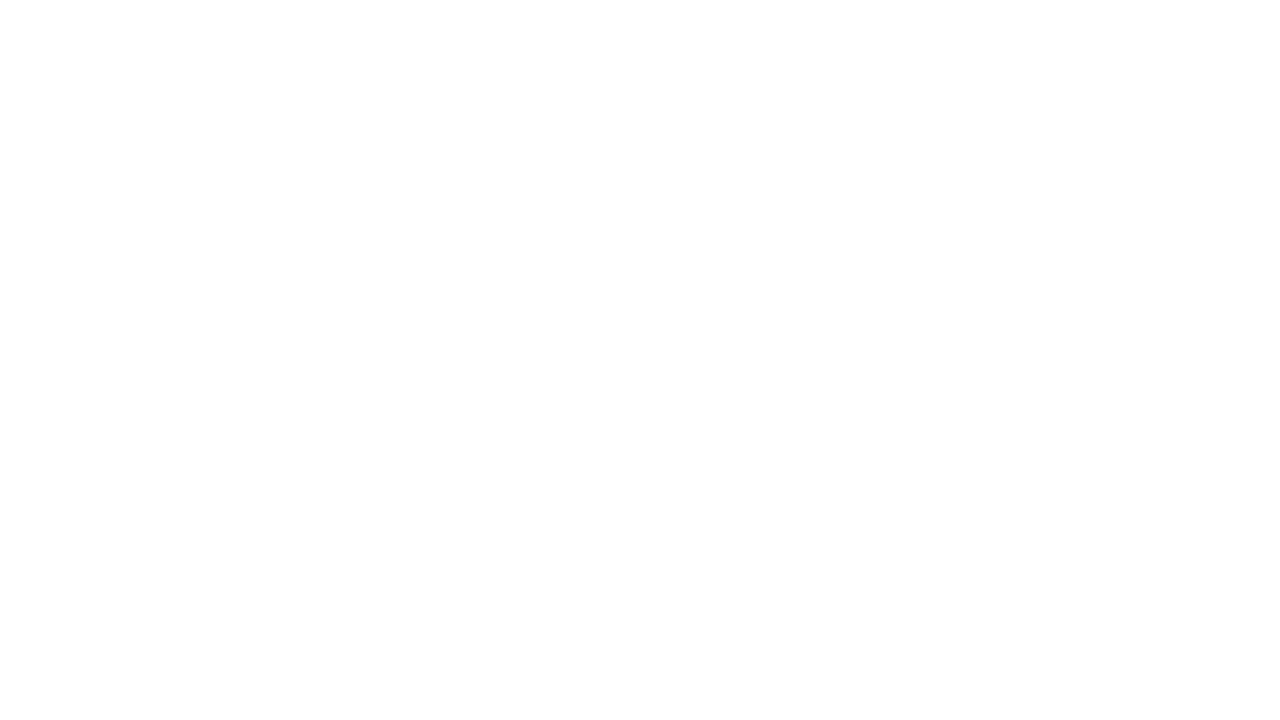

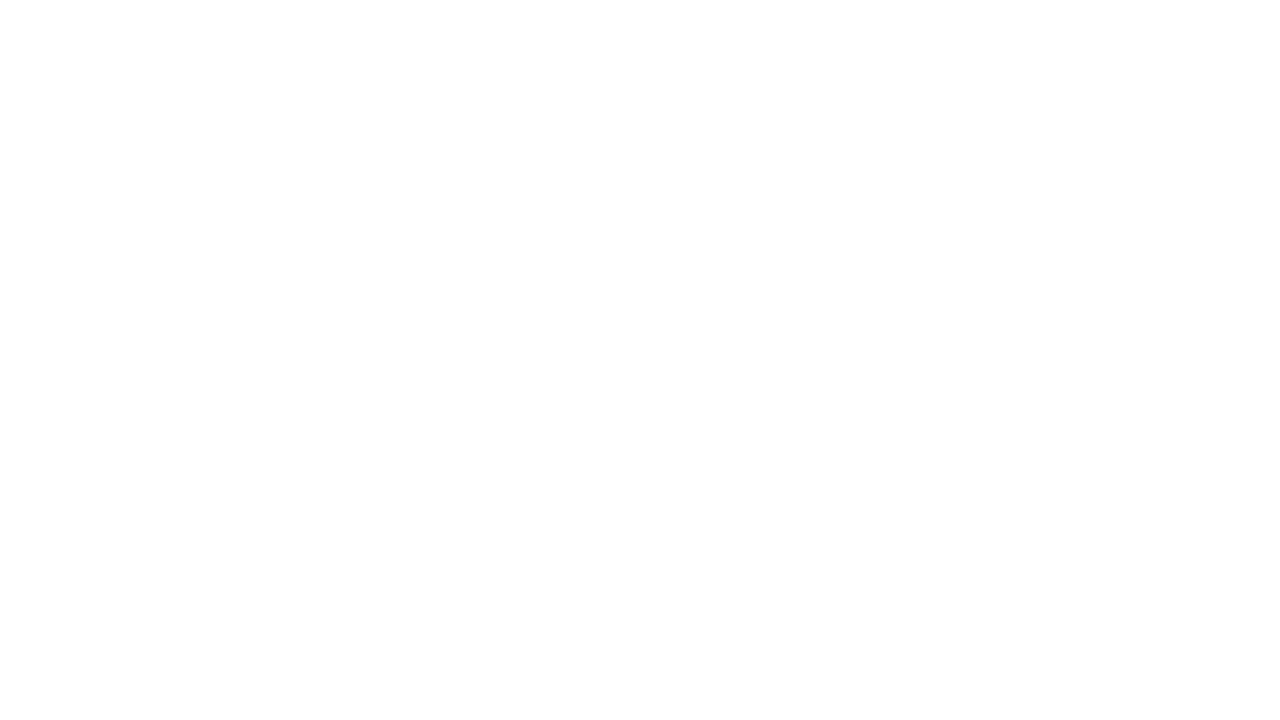